Tests keyboard accessibility by focusing the Get Started button and testing tab navigation

Starting URL: https://playwright.dev

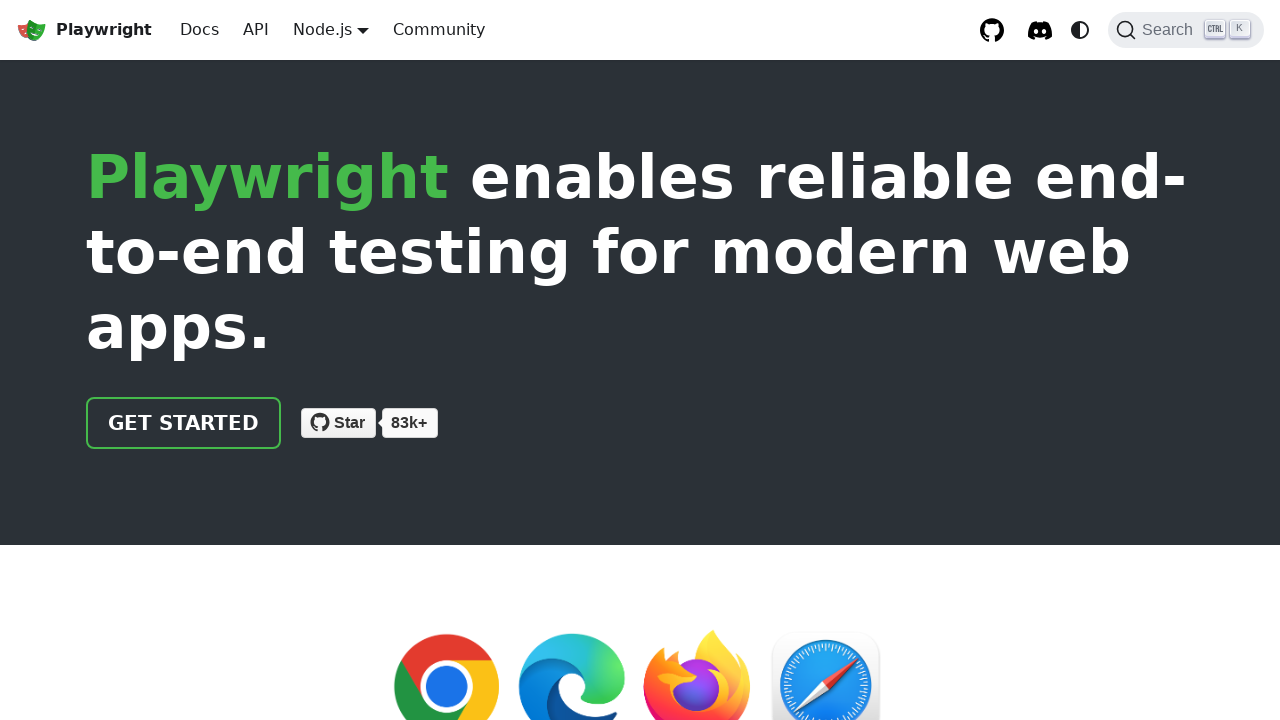

Focused on Get Started button on a.getStarted_Sjon, a:has-text('Get started') >> nth=0
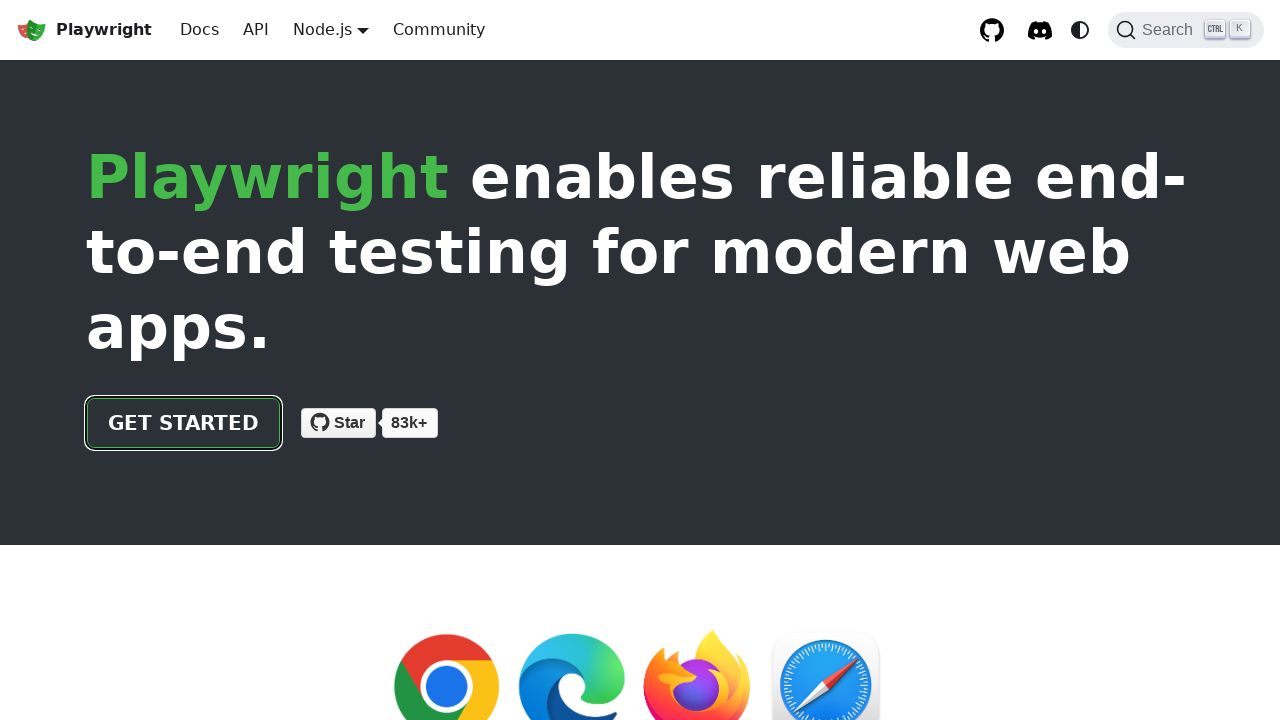

Verified Get Started button is focused
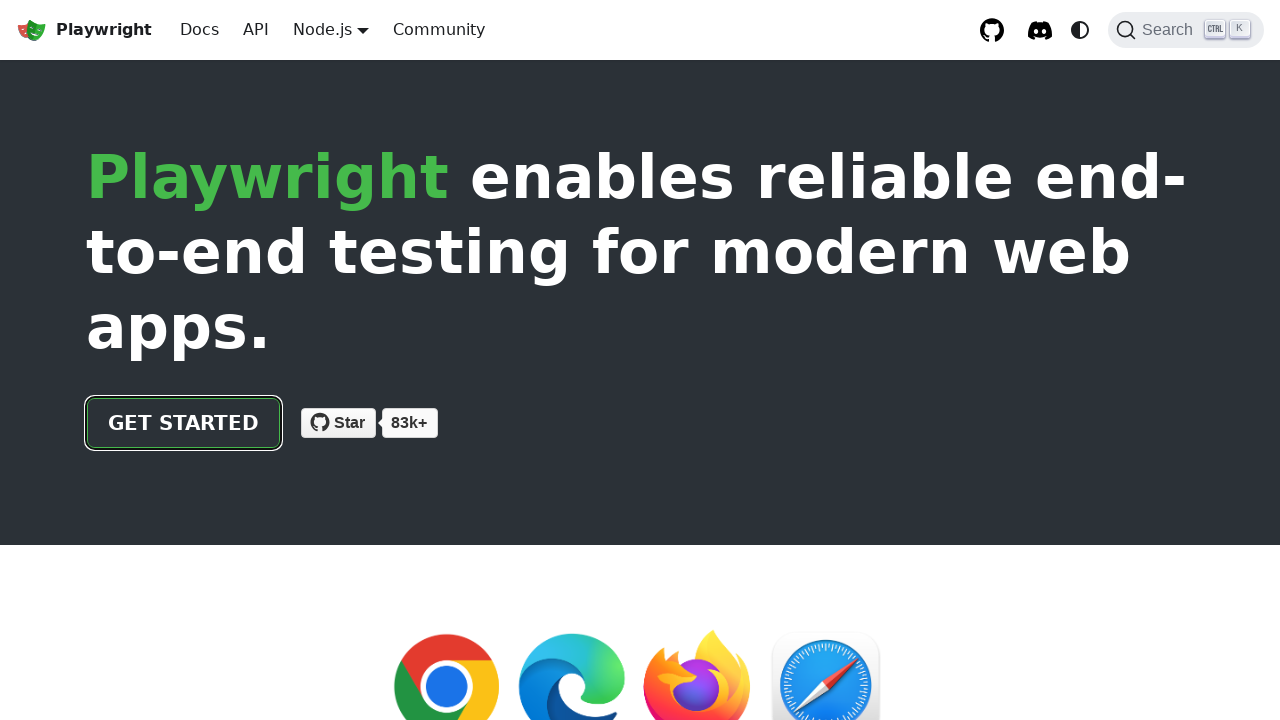

Pressed Tab key to navigate to next focusable element
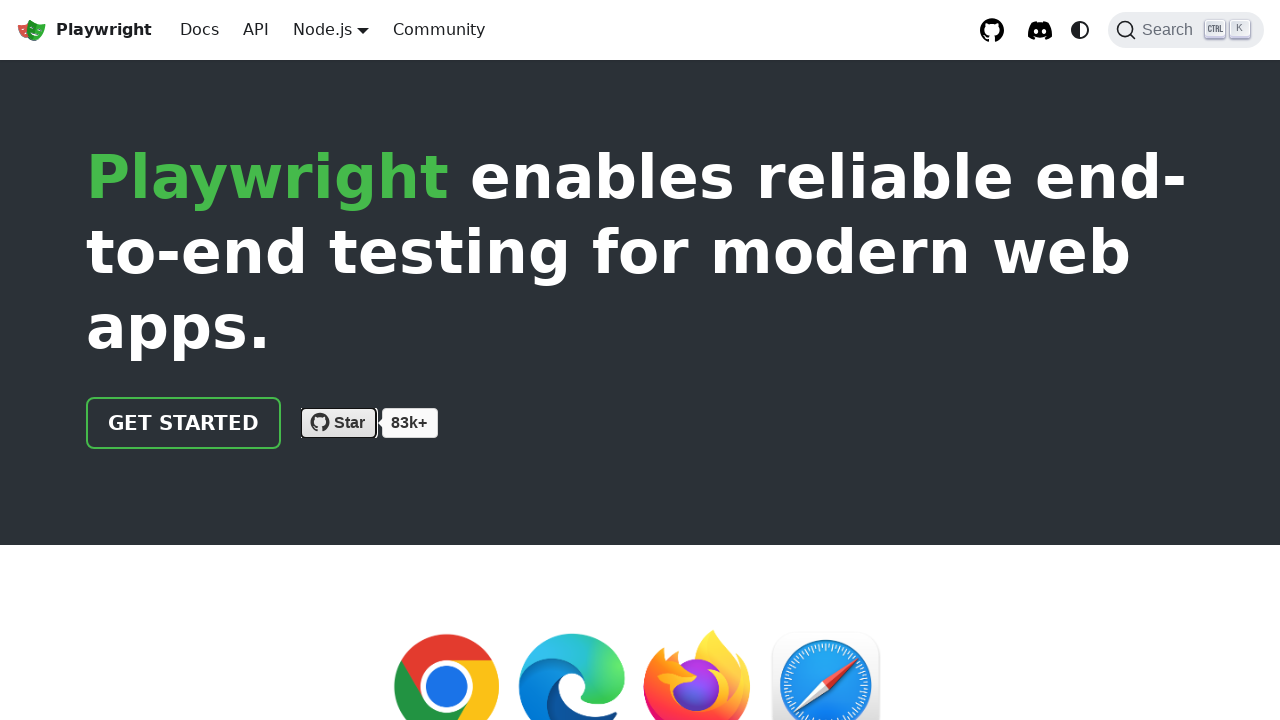

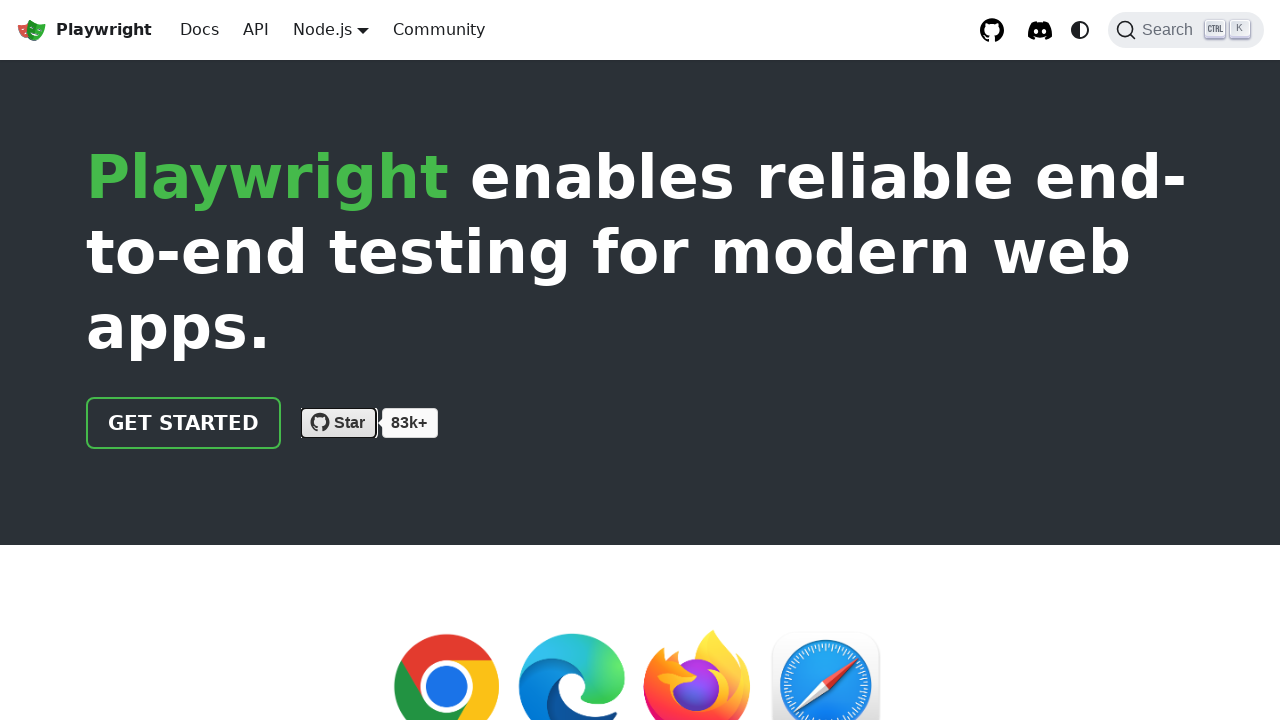